Navigates to the TrackTrekker homepage and waits for the page to load

Starting URL: https://alux444.github.io/tracktrekker/

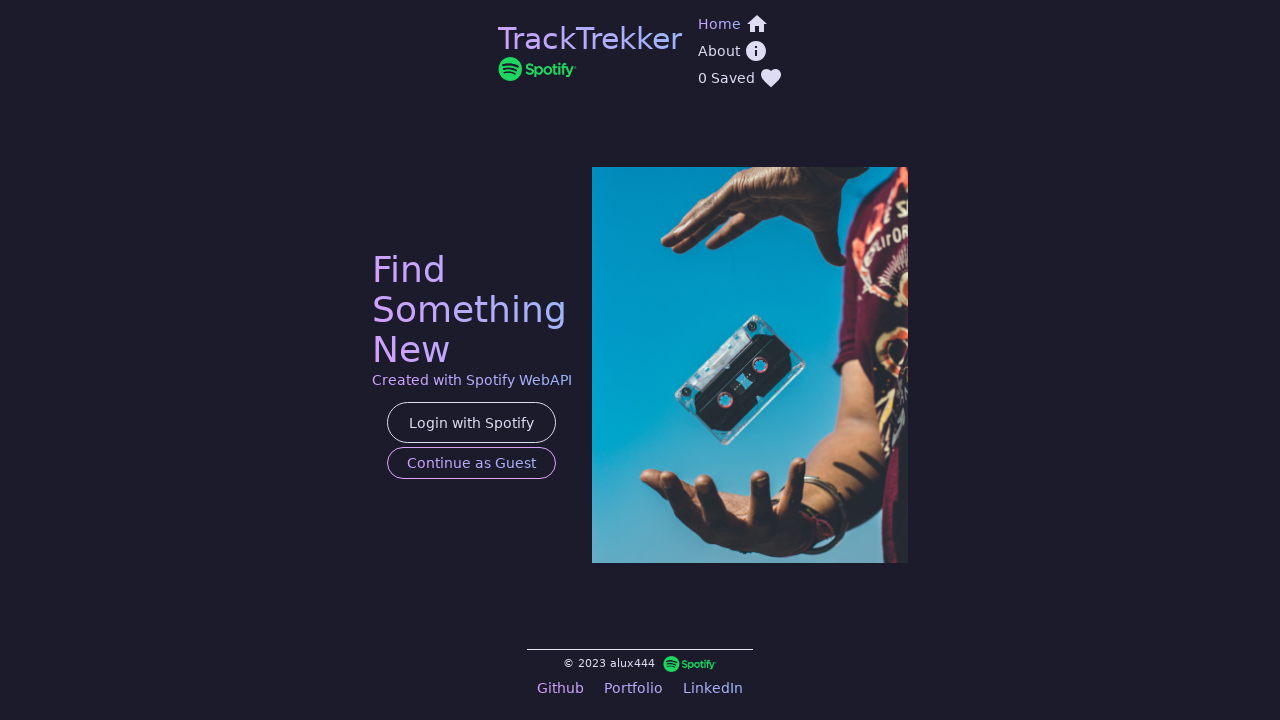

Navigated to TrackTrekker homepage
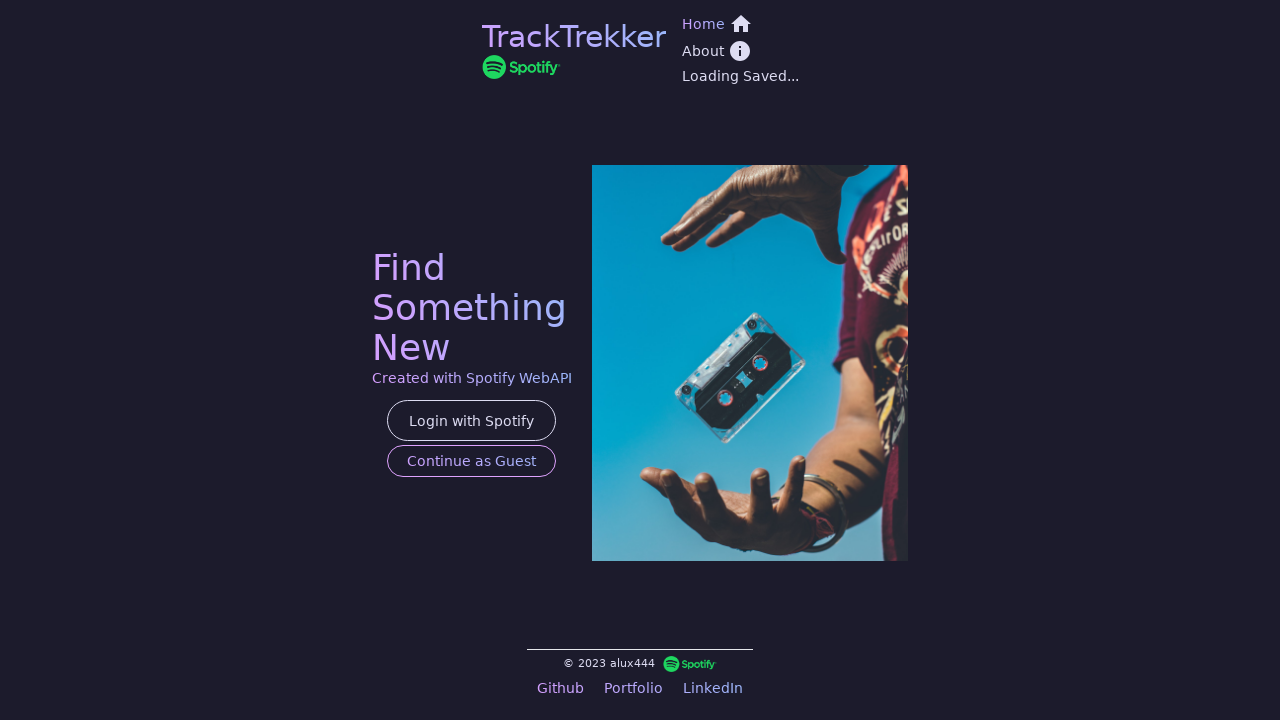

Waited for page to fully load
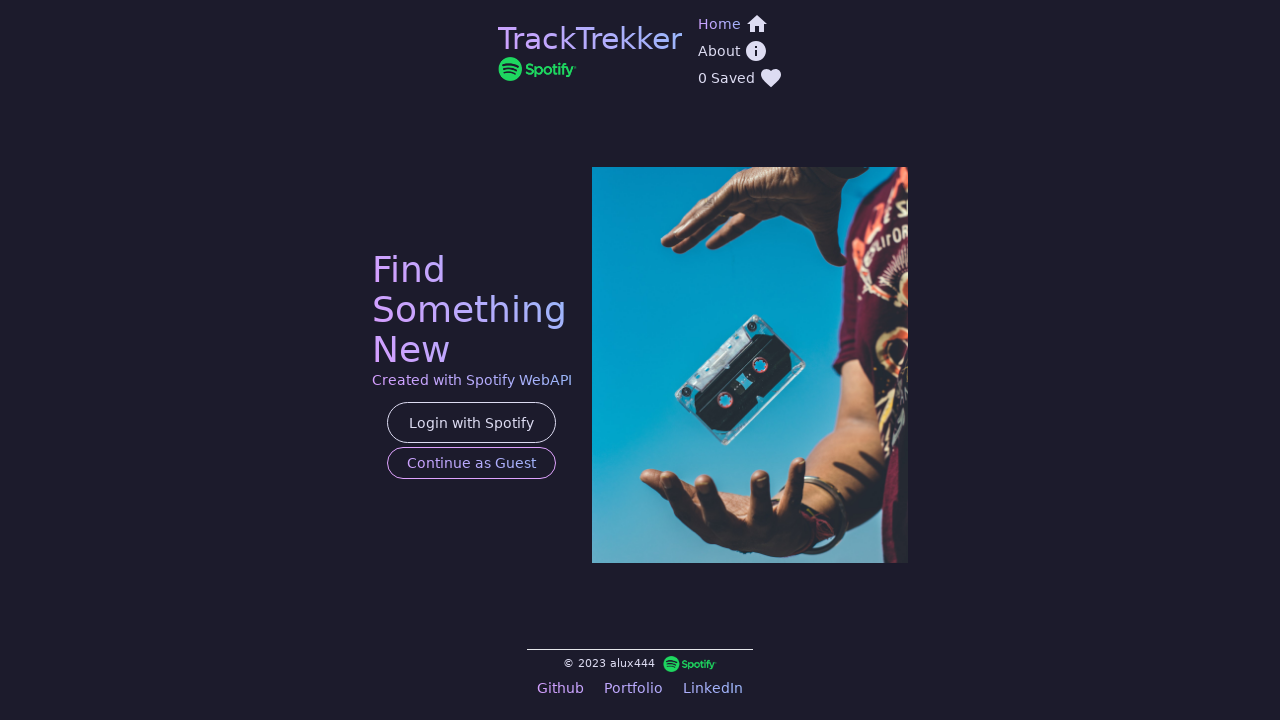

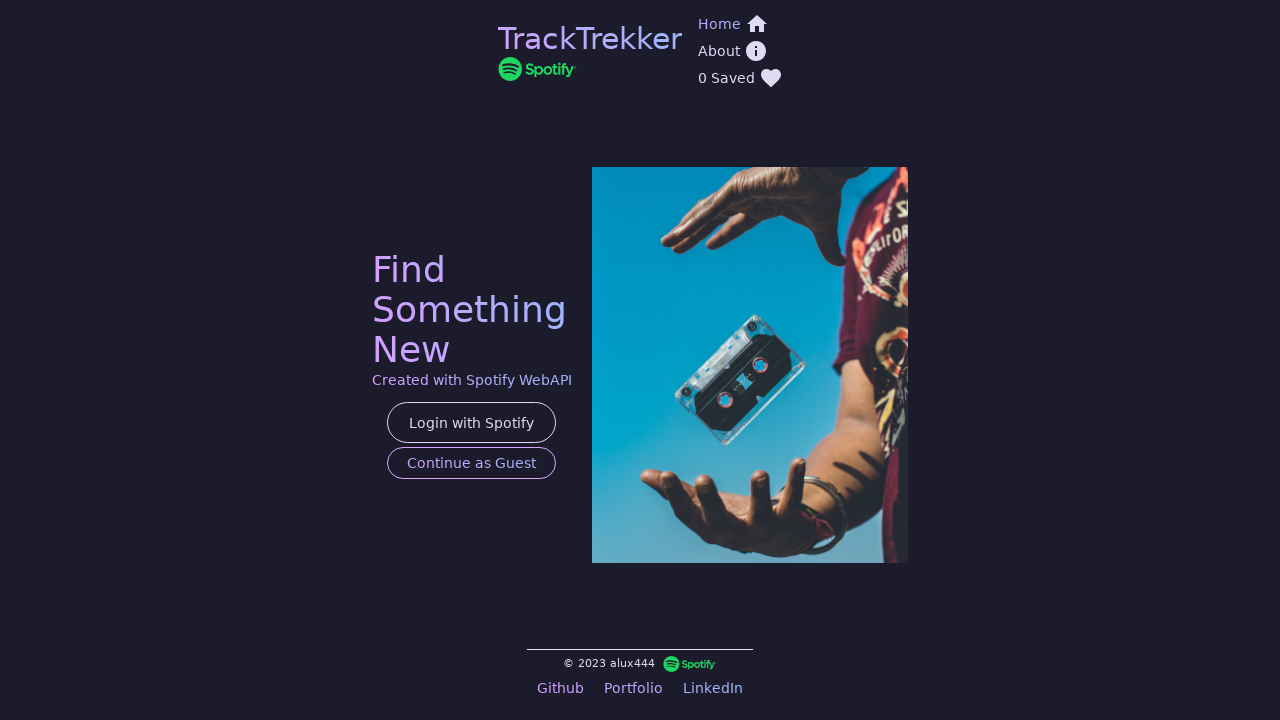